Tests dropdown menu functionality by selecting a country option (India) from a select dropdown on a demo page

Starting URL: https://www.globalsqa.com/demo-site/select-dropdown-menu/

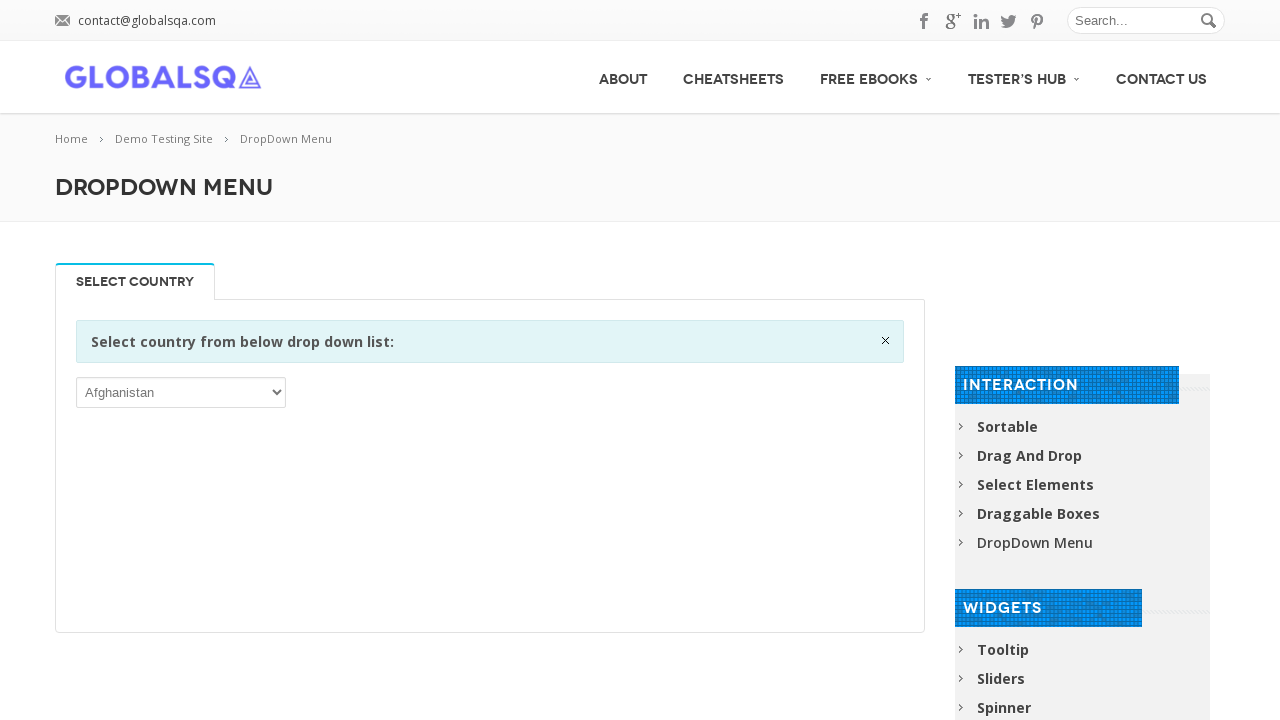

Waited for country dropdown to load
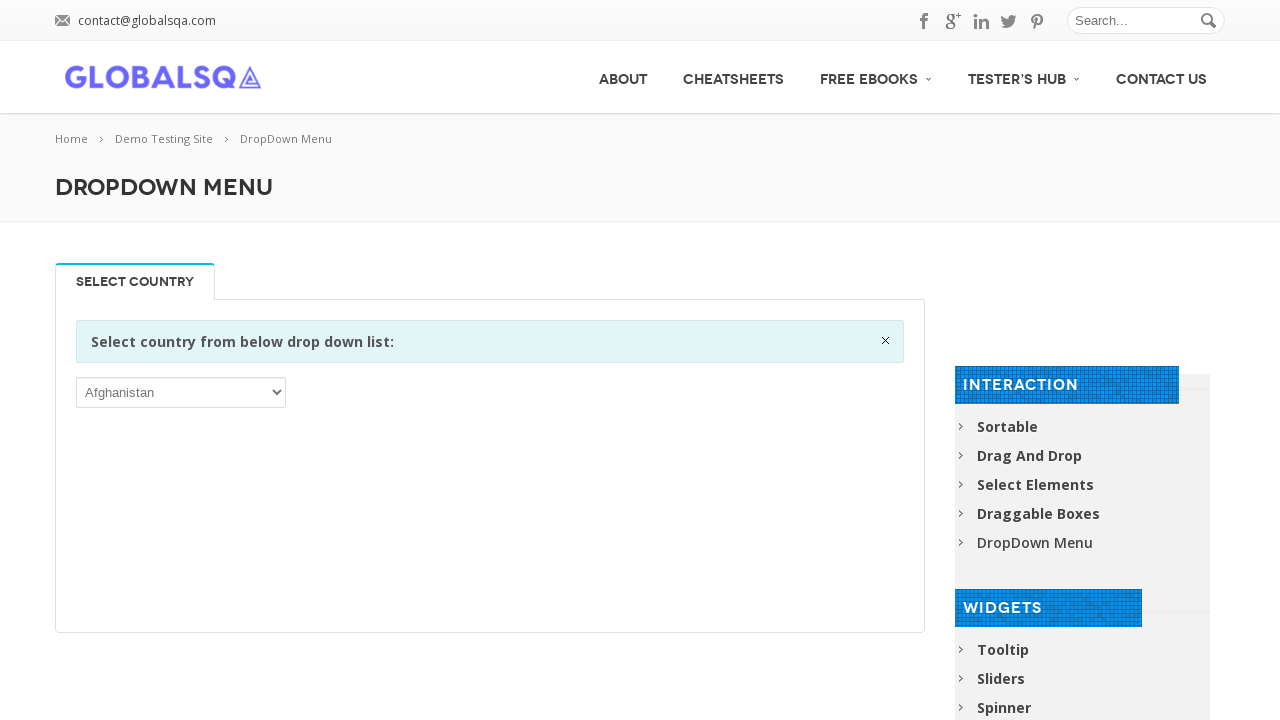

Selected 'India' (IND) from the country dropdown on xpath=//*[@id='post-2646']/div[2]/div/div/div/p/select
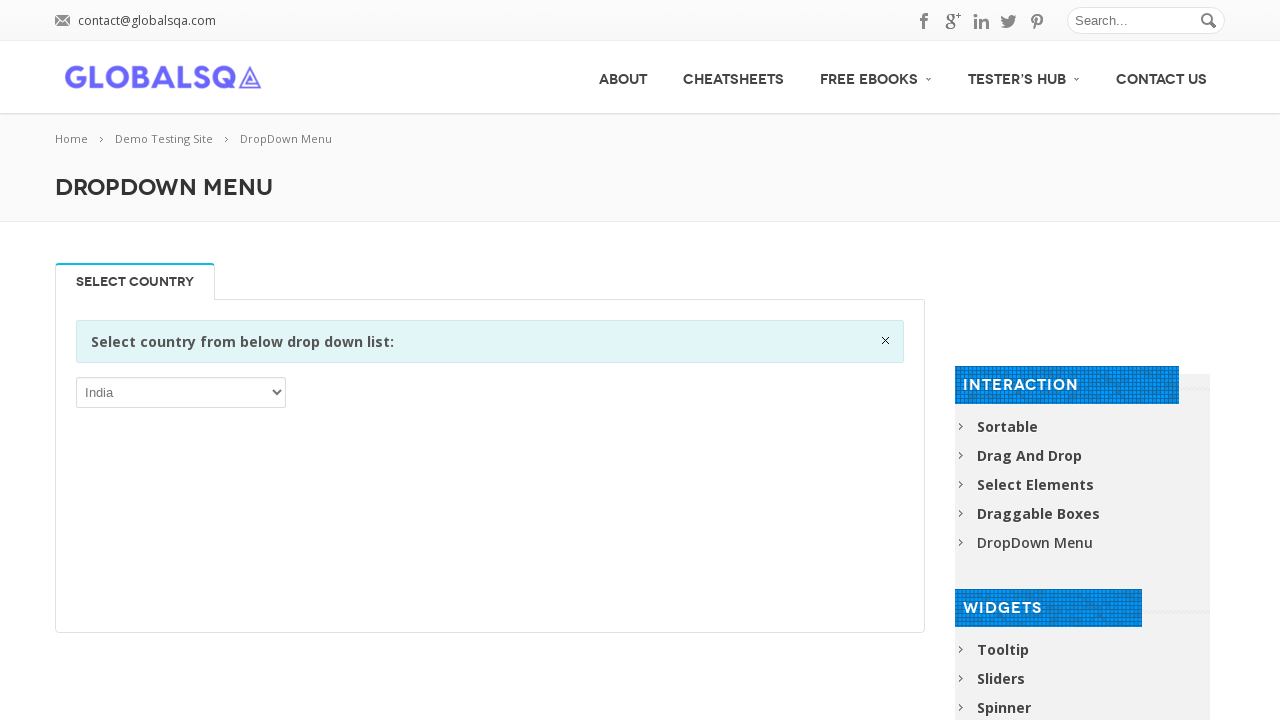

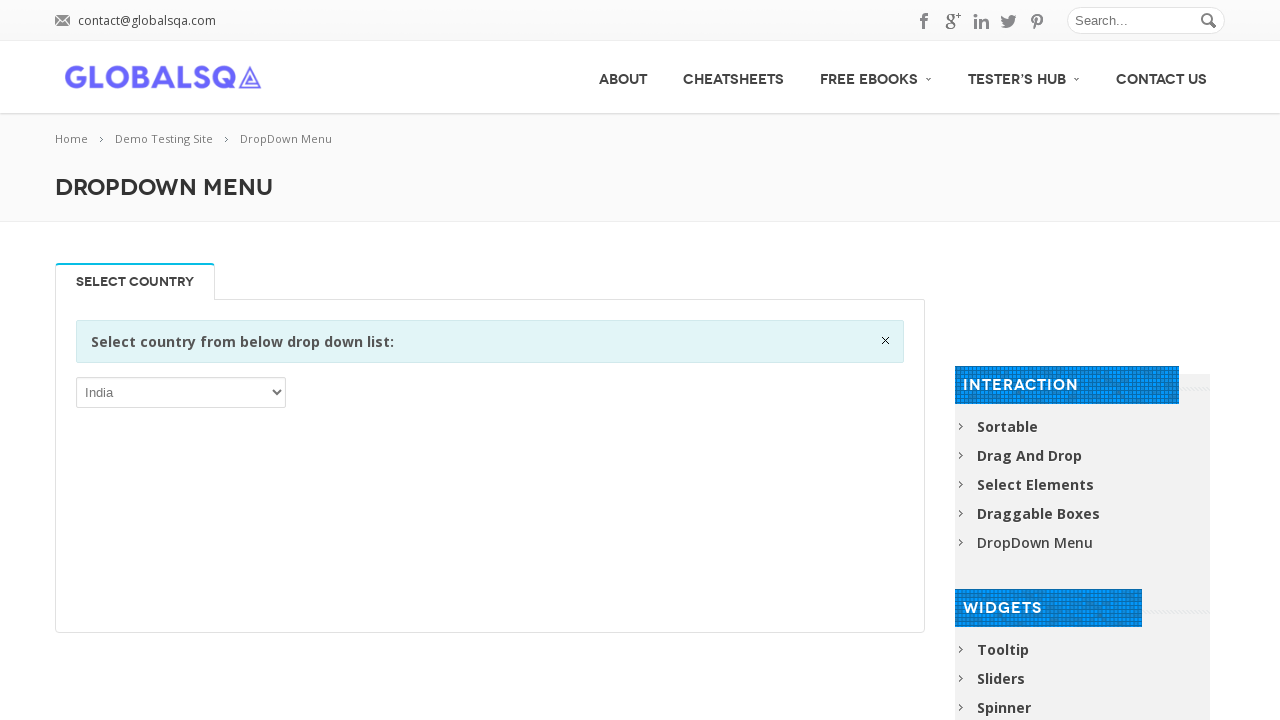